Tests iframe handling by navigating to nested iframes (outer and inner) and entering text into an input field within the innermost iframe

Starting URL: https://demo.automationtesting.in/Frames.html

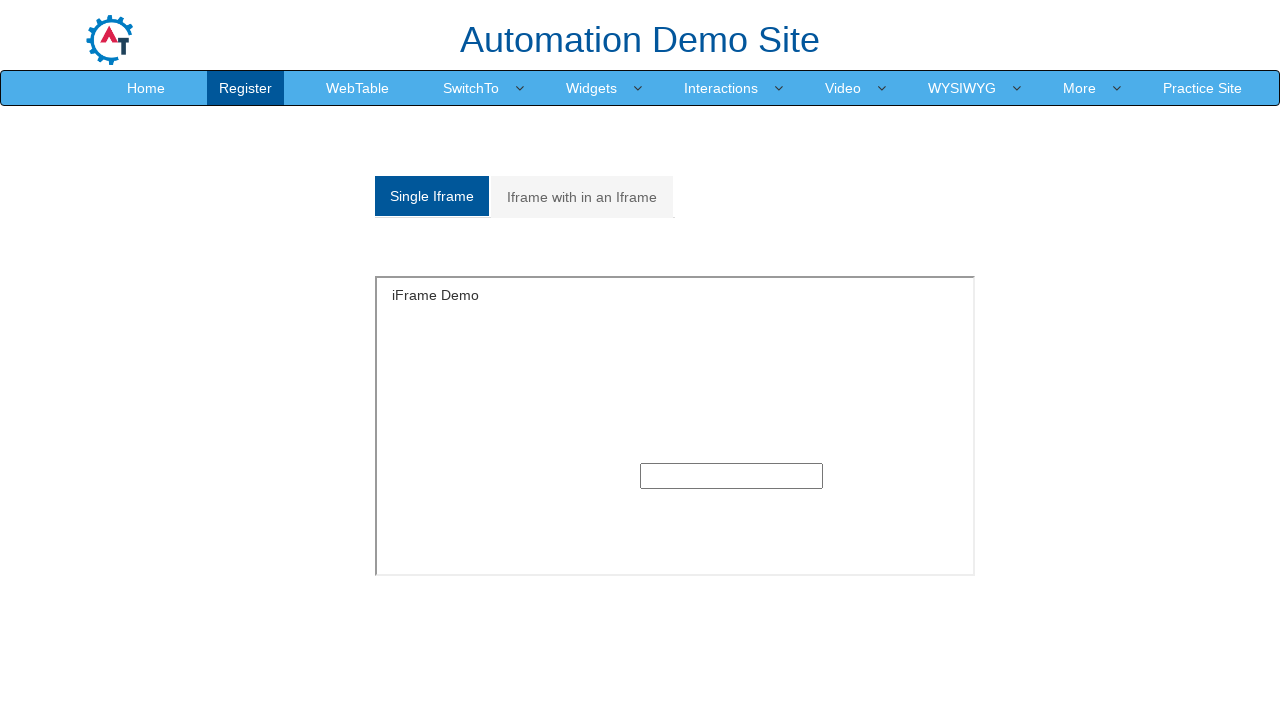

Clicked switch button to access multiple frames section at (582, 197) on xpath=/html/body/section/div[1]/div/div/div/div[1]/div/ul/li[2]/a
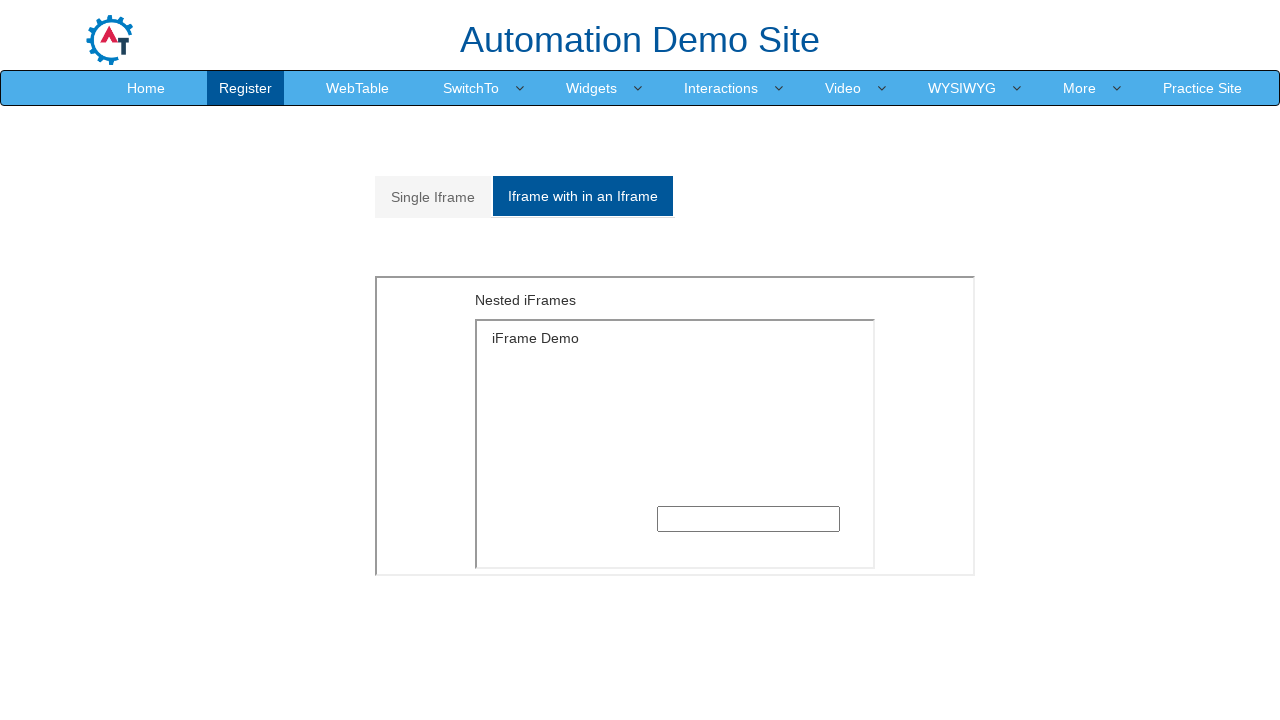

Located outer iframe element
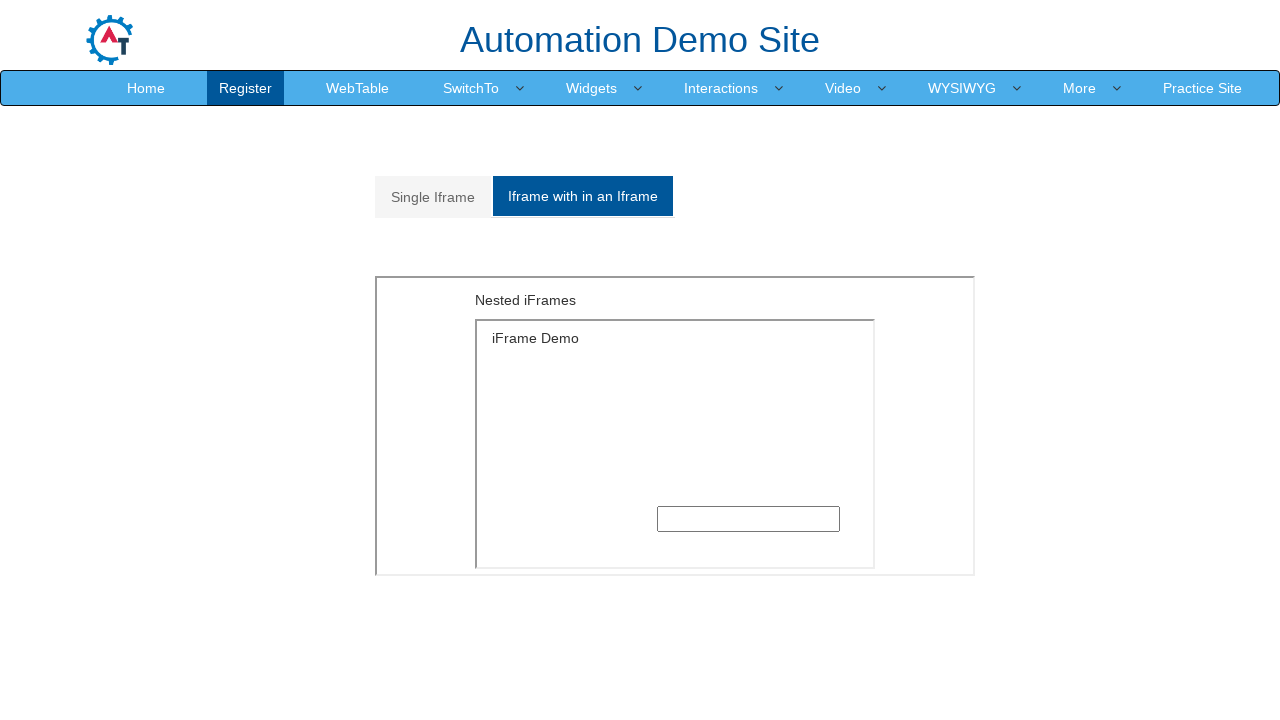

Located inner iframe element within outer frame
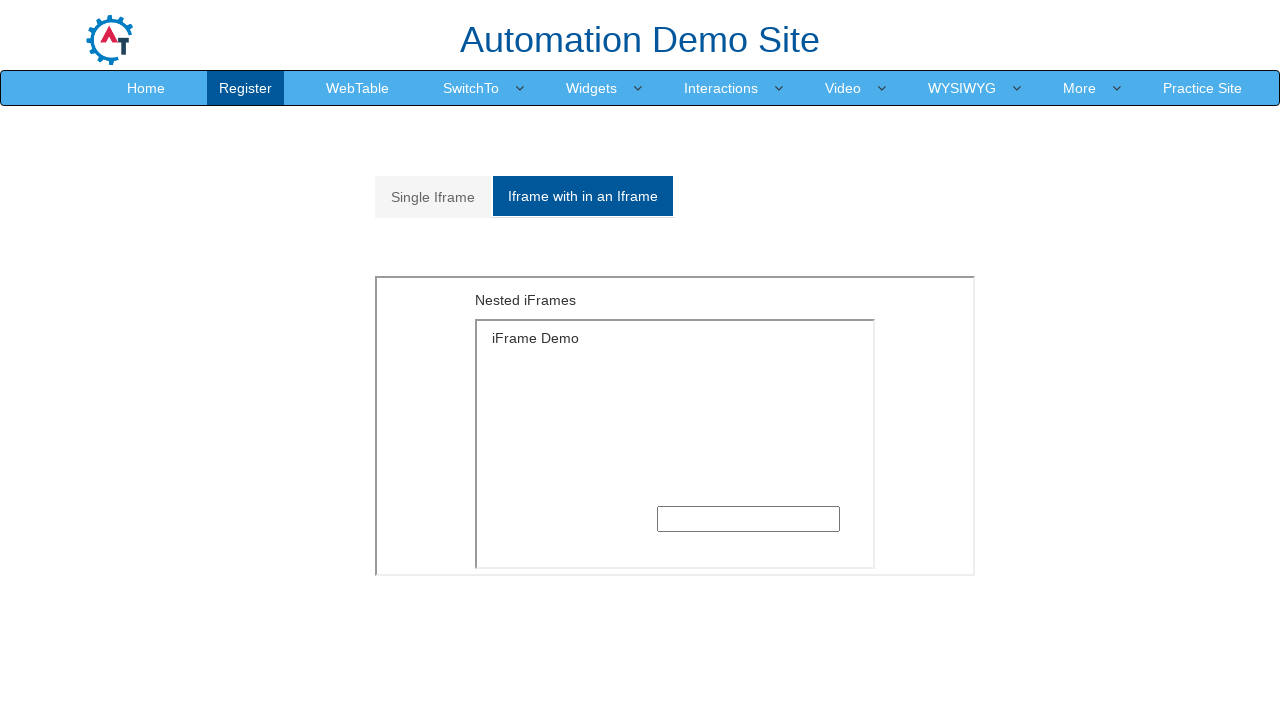

Entered 'testuser_automation' into input field in innermost iframe on xpath=//*[@id="Multiple"]/iframe >> internal:control=enter-frame >> xpath=/html/
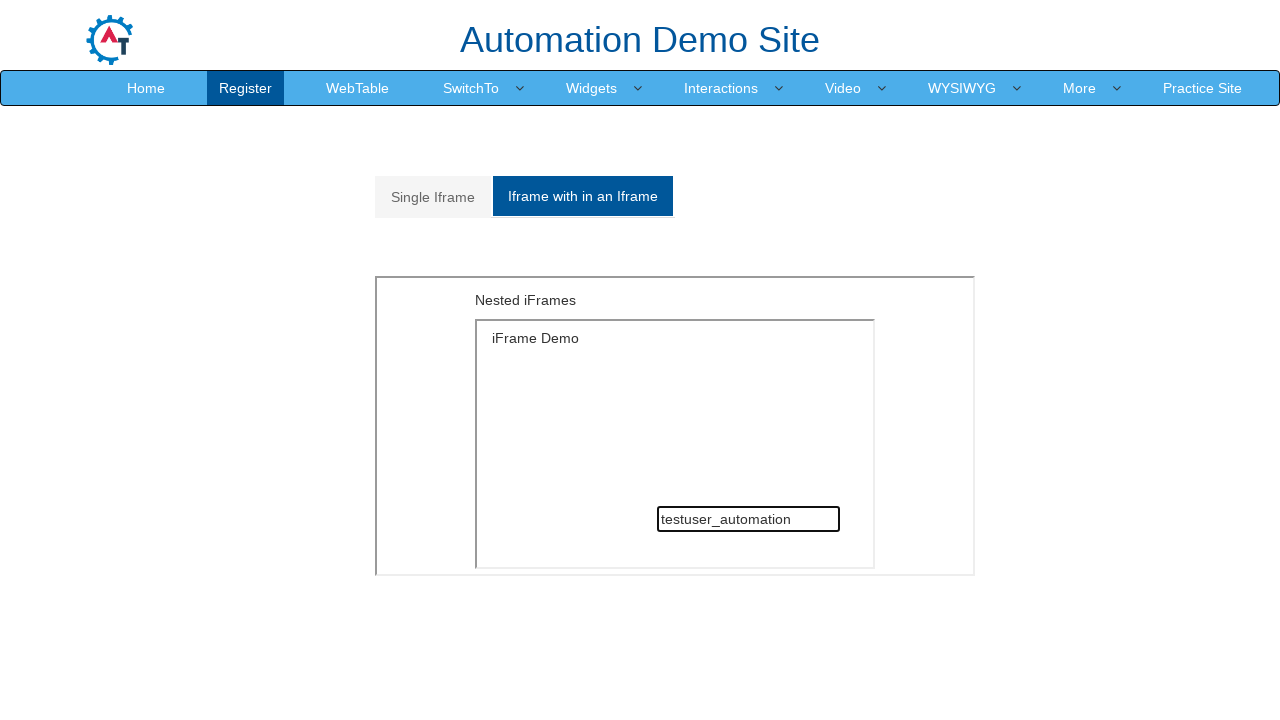

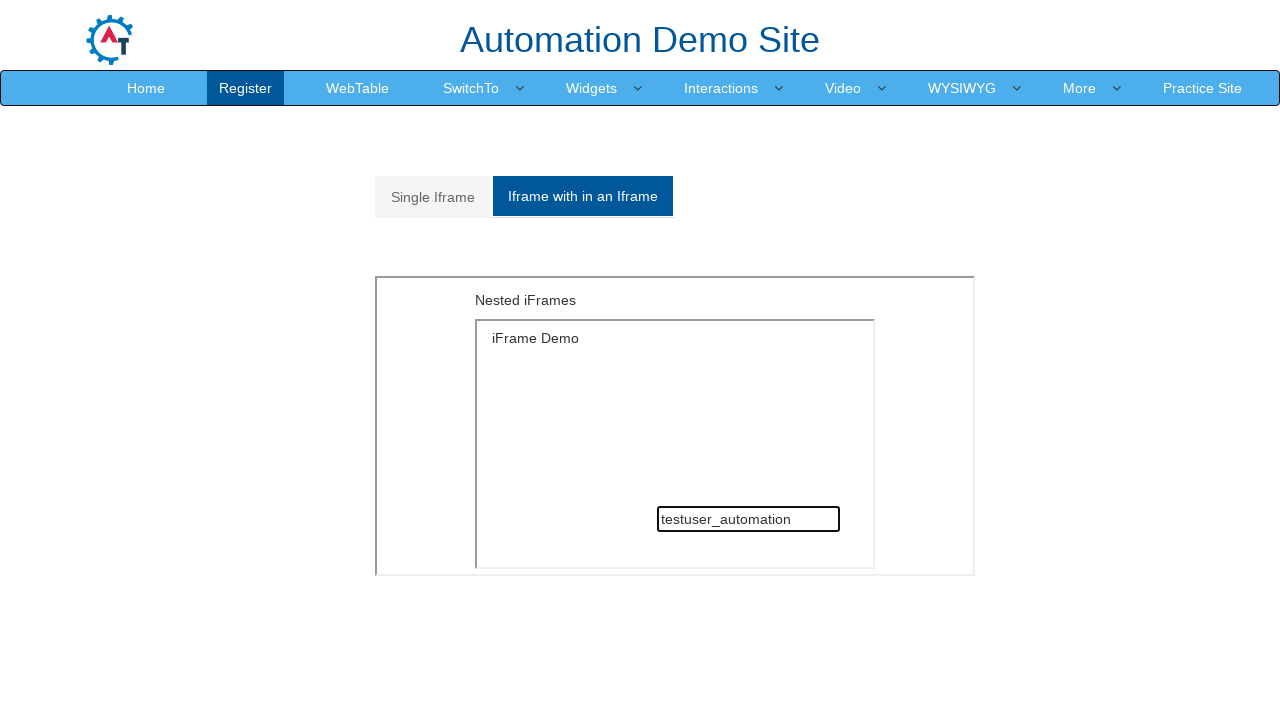